Tests clicking a dynamic button and verifying the click message appears

Starting URL: https://demoqa.com/buttons

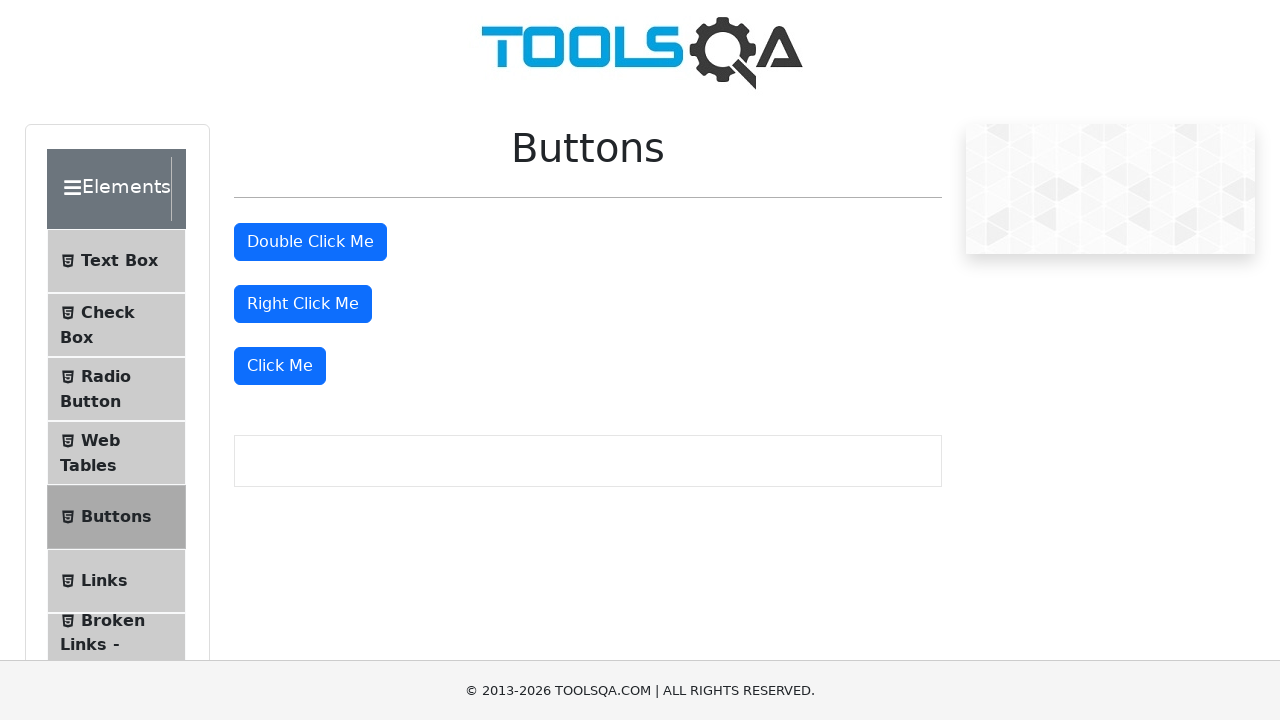

Scrolled dynamic button into view
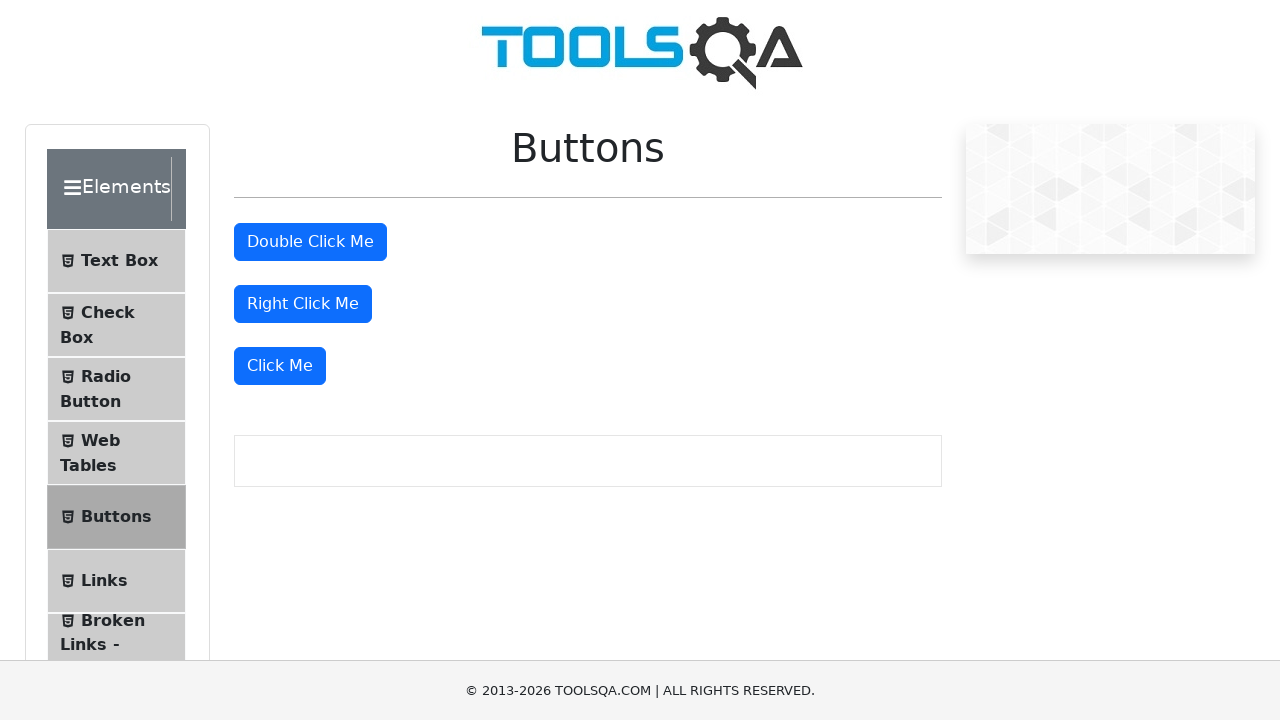

Clicked the dynamic button at (280, 366) on xpath=//*[@id='rightClickBtn']/../following-sibling::div/button
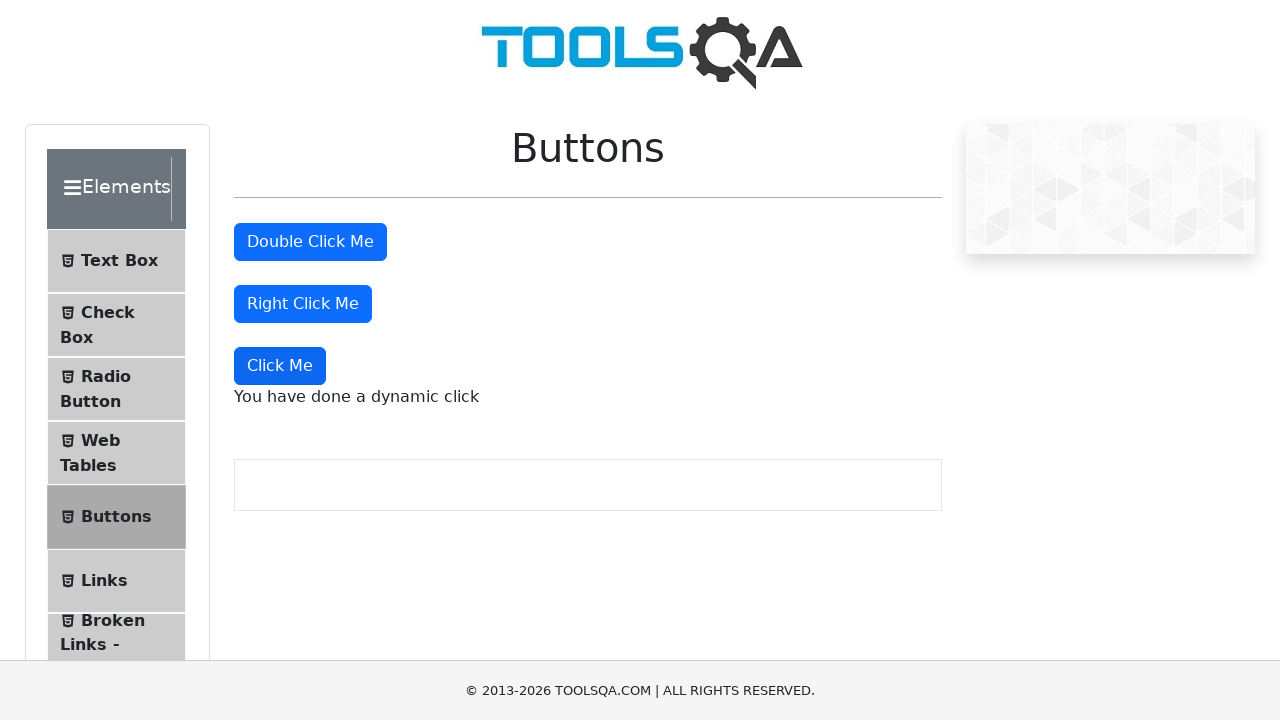

Dynamic click message appeared
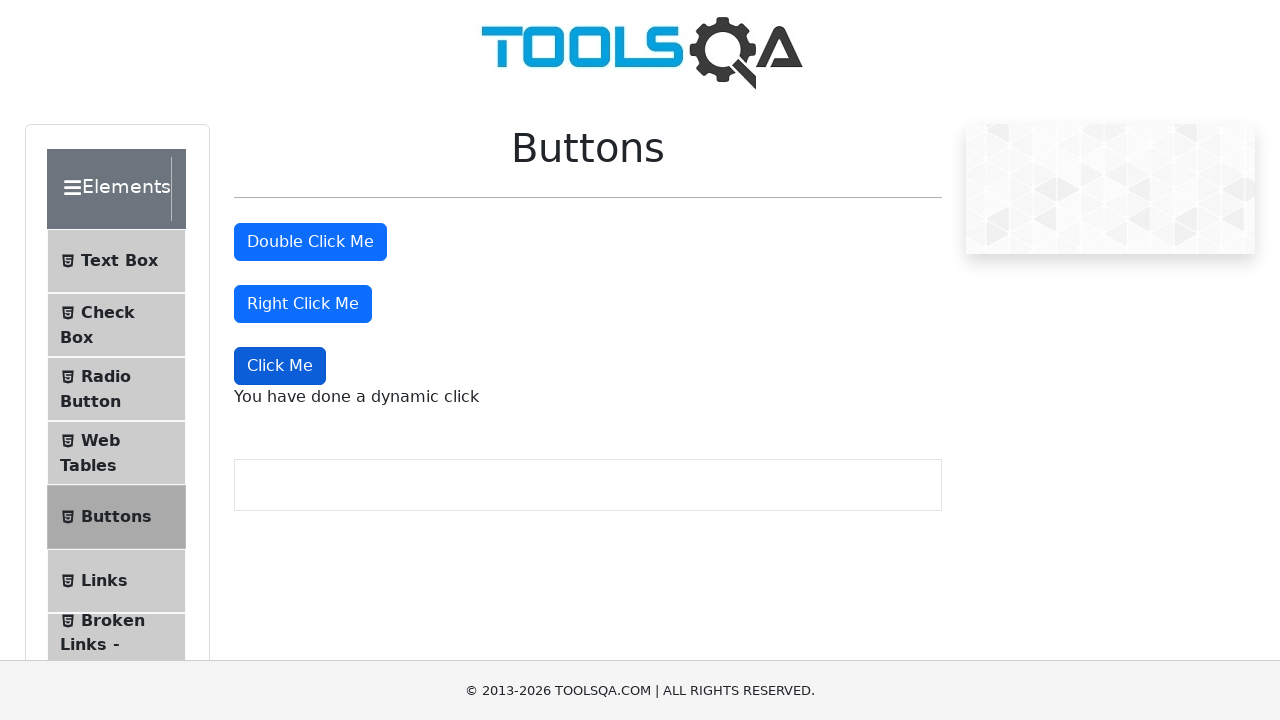

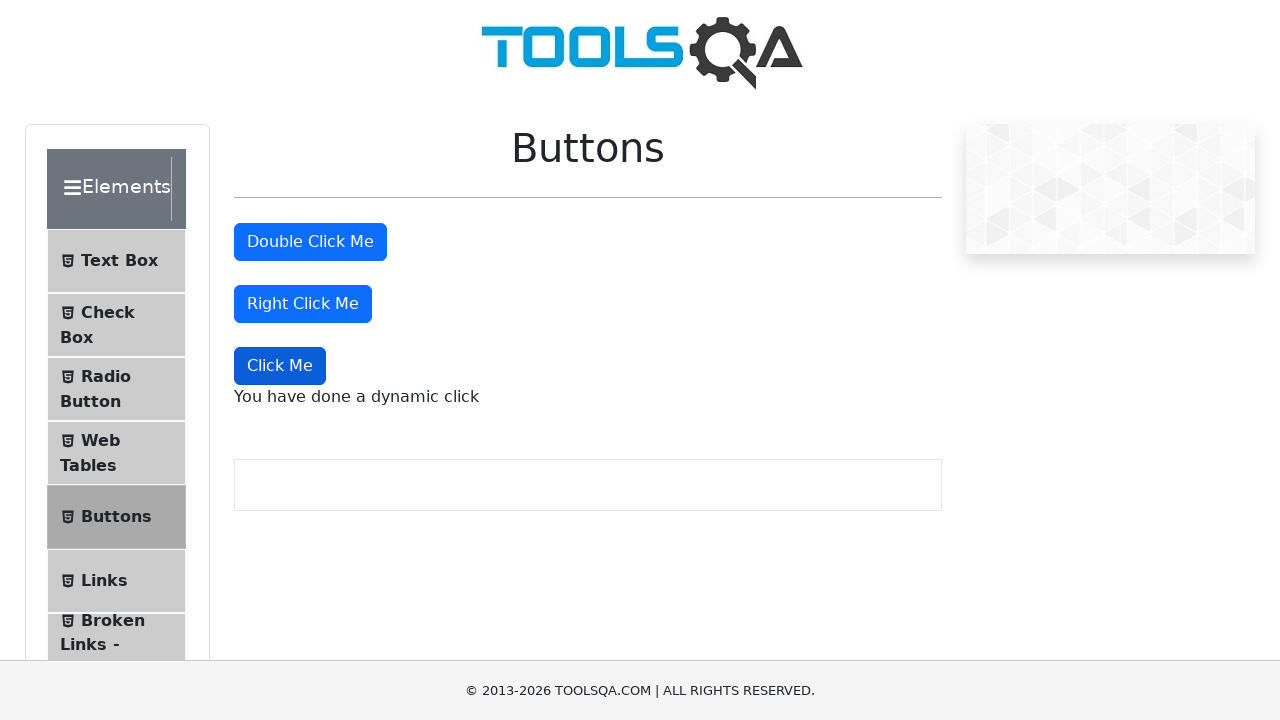